Tests opting out of A/B tests by adding an opt-out cookie before navigating to the A/B test page, then verifying the page shows "No A/B Test".

Starting URL: http://the-internet.herokuapp.com

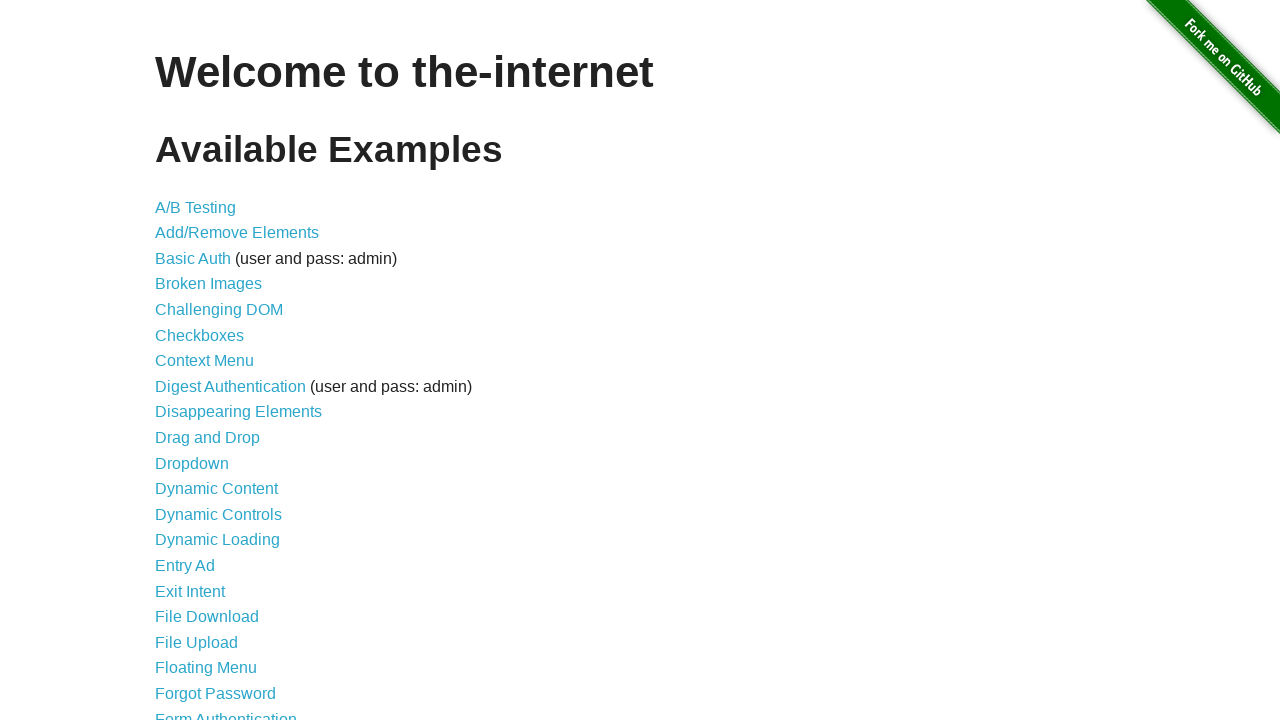

Added optimizelyOptOut cookie to opt out of A/B test
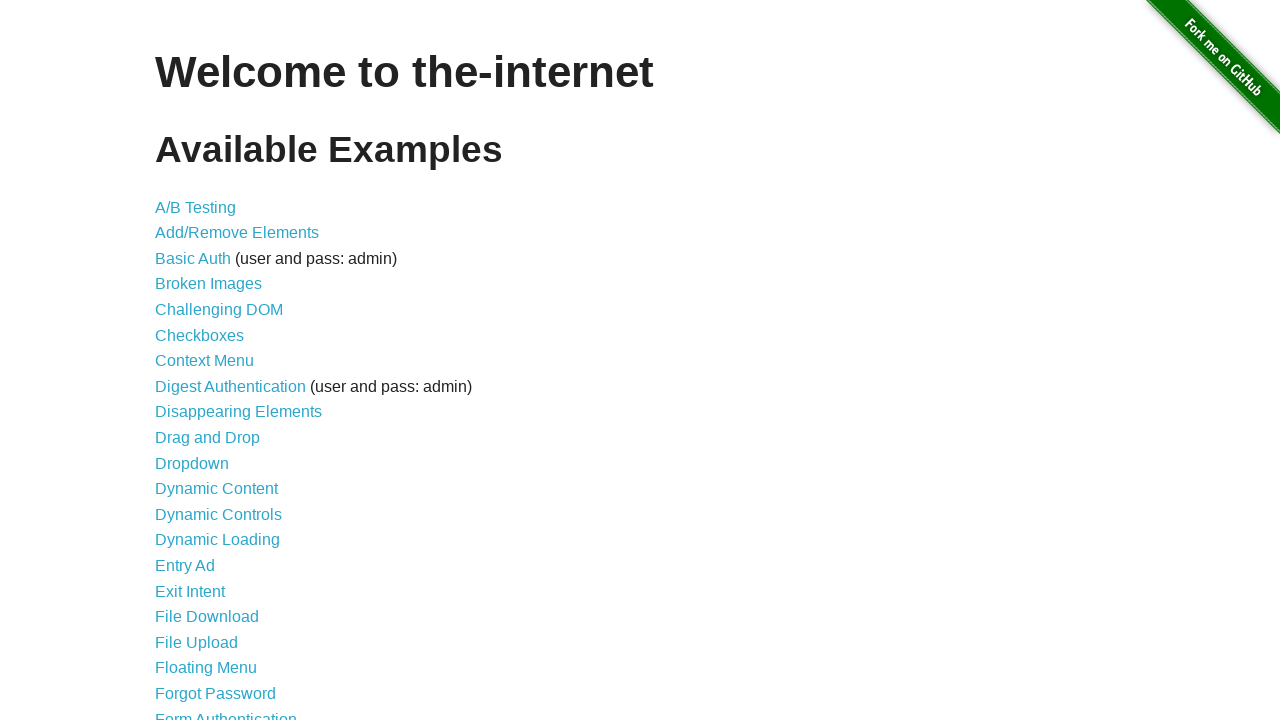

Navigated to A/B test page
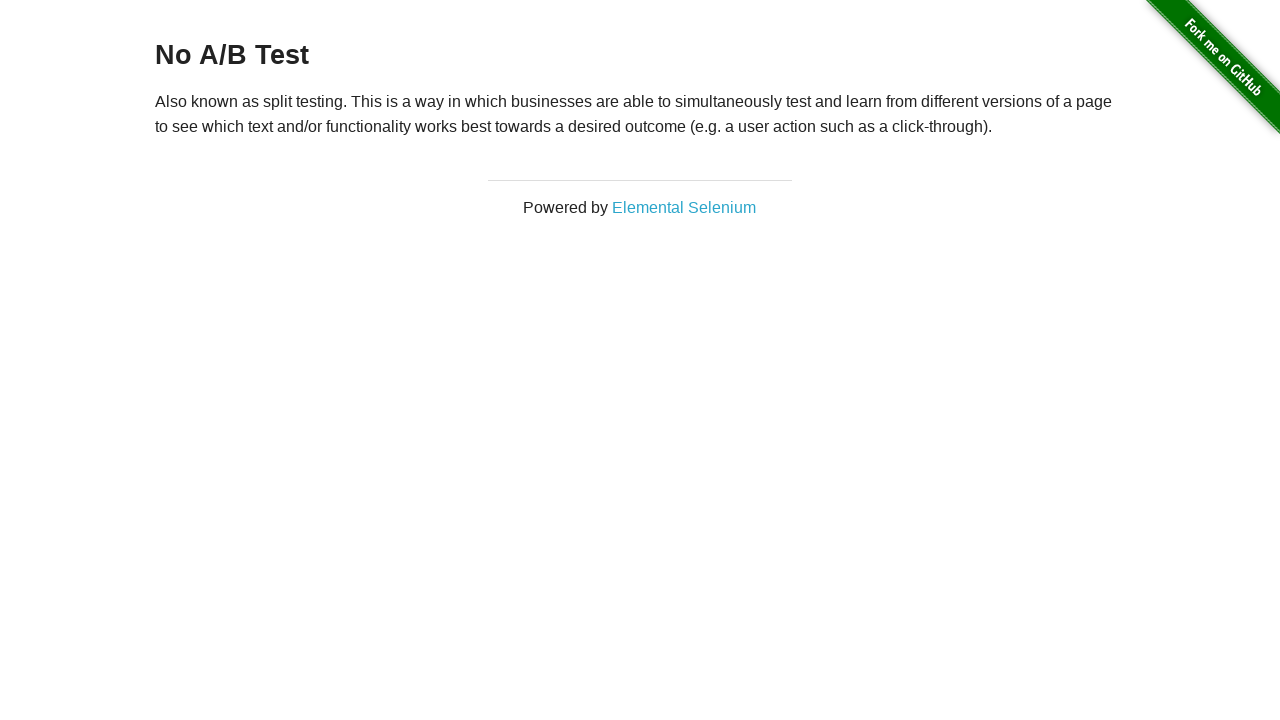

Waited for h3 heading to appear
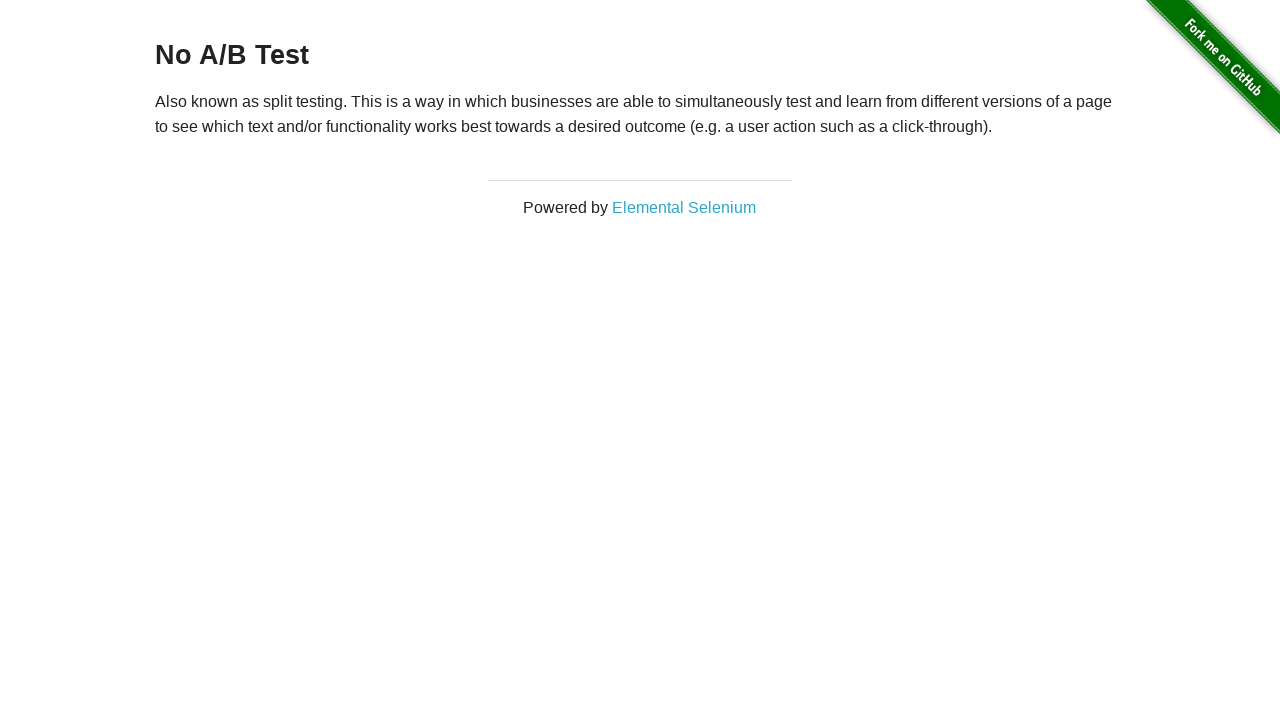

Retrieved heading text content
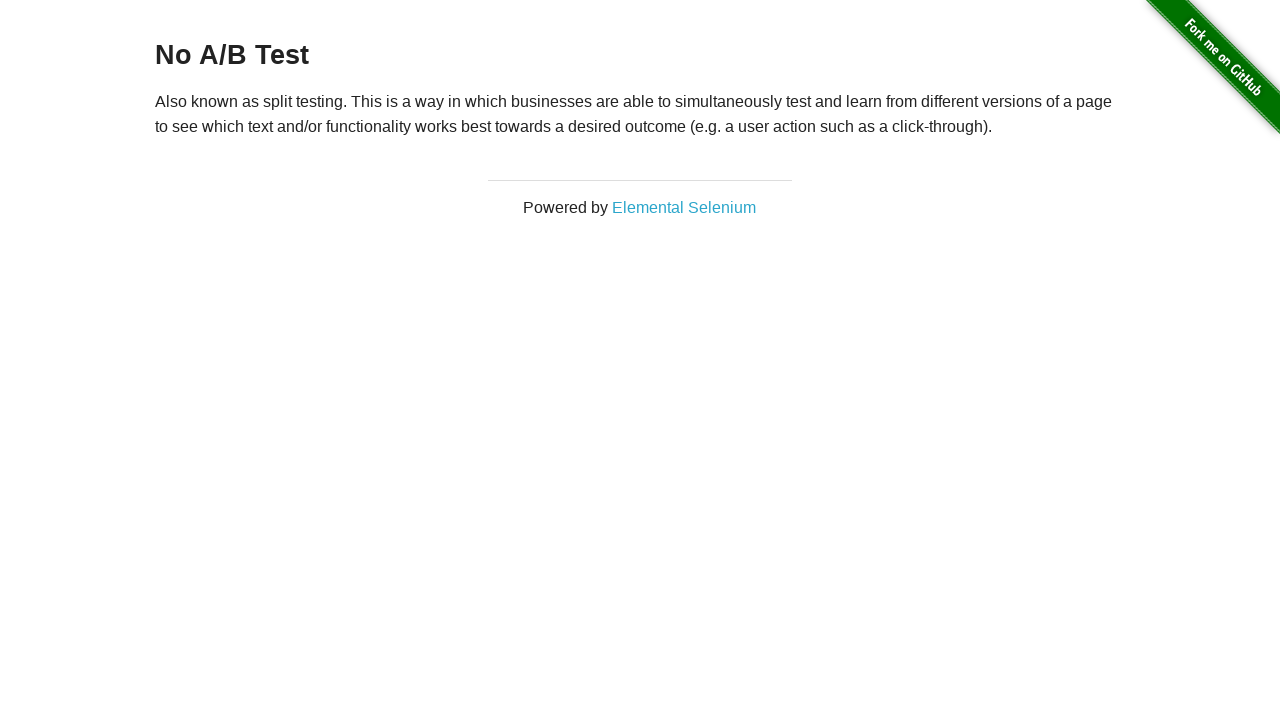

Verified heading displays 'No A/B Test' - opt-out successful
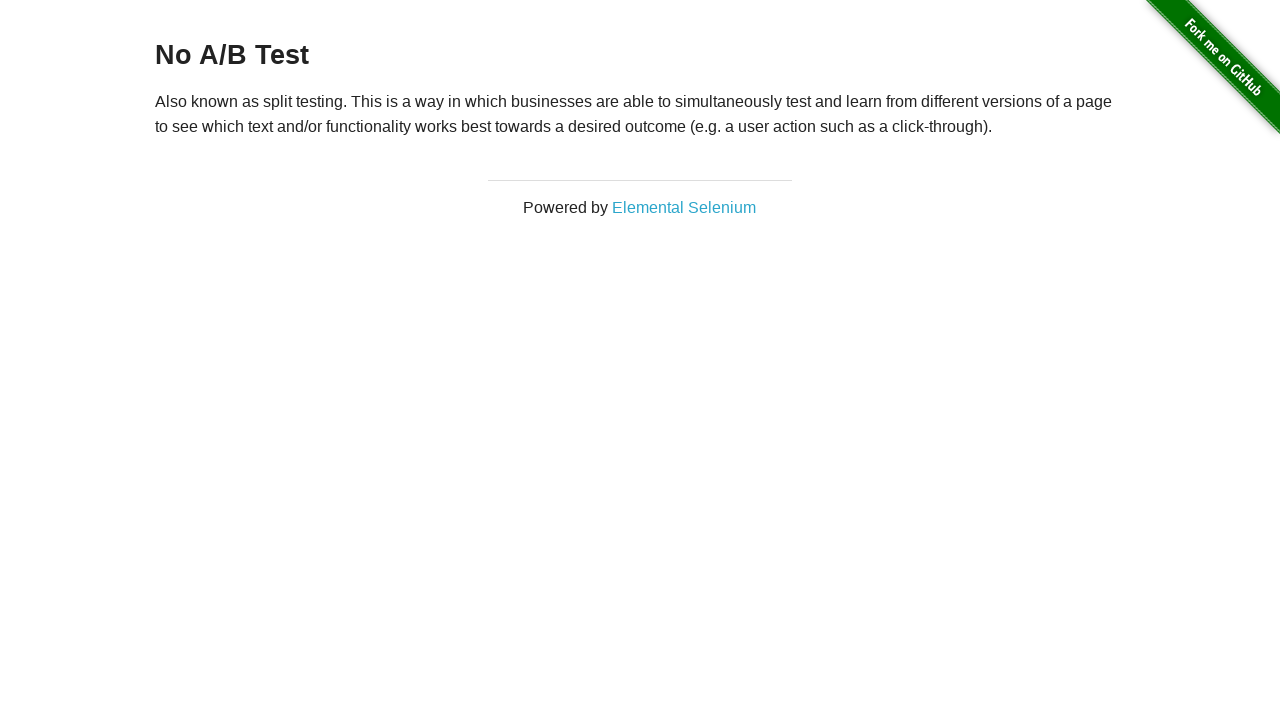

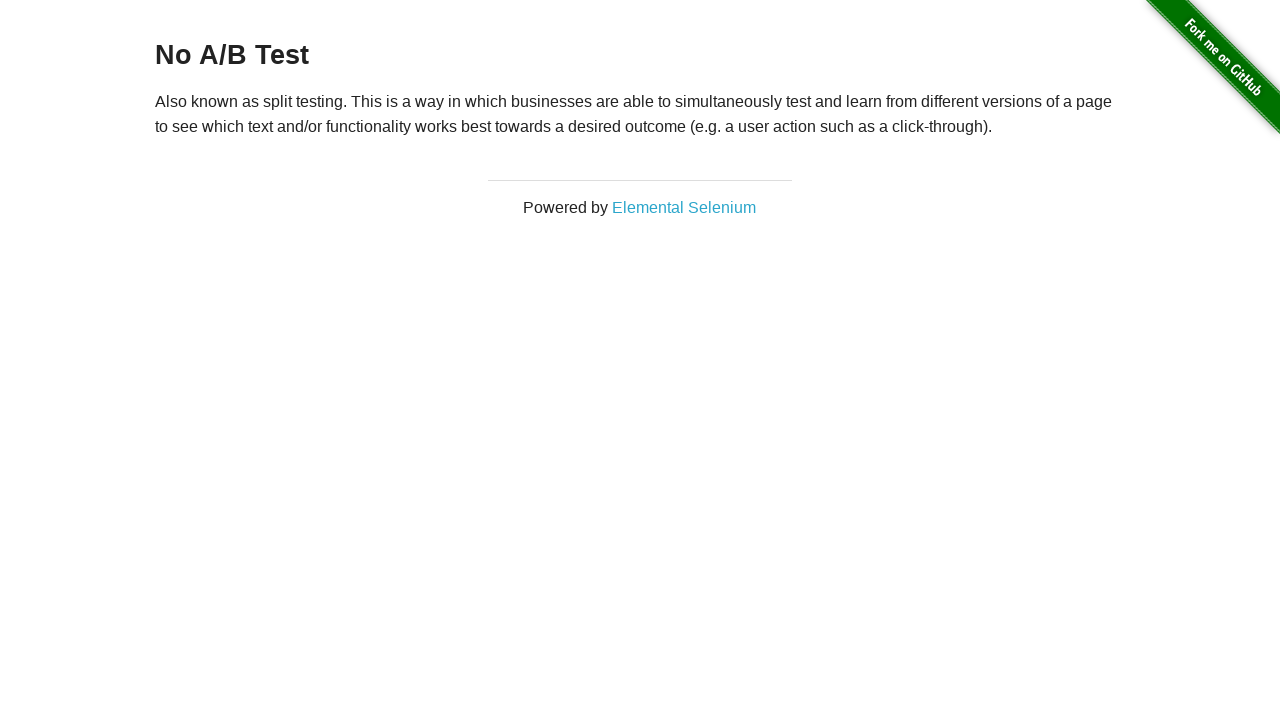